Tests JavaScript prompt dialog by clicking a button, entering text in the prompt, accepting it, and verifying the entered text appears in result

Starting URL: https://automationfc.github.io/basic-form/index.html

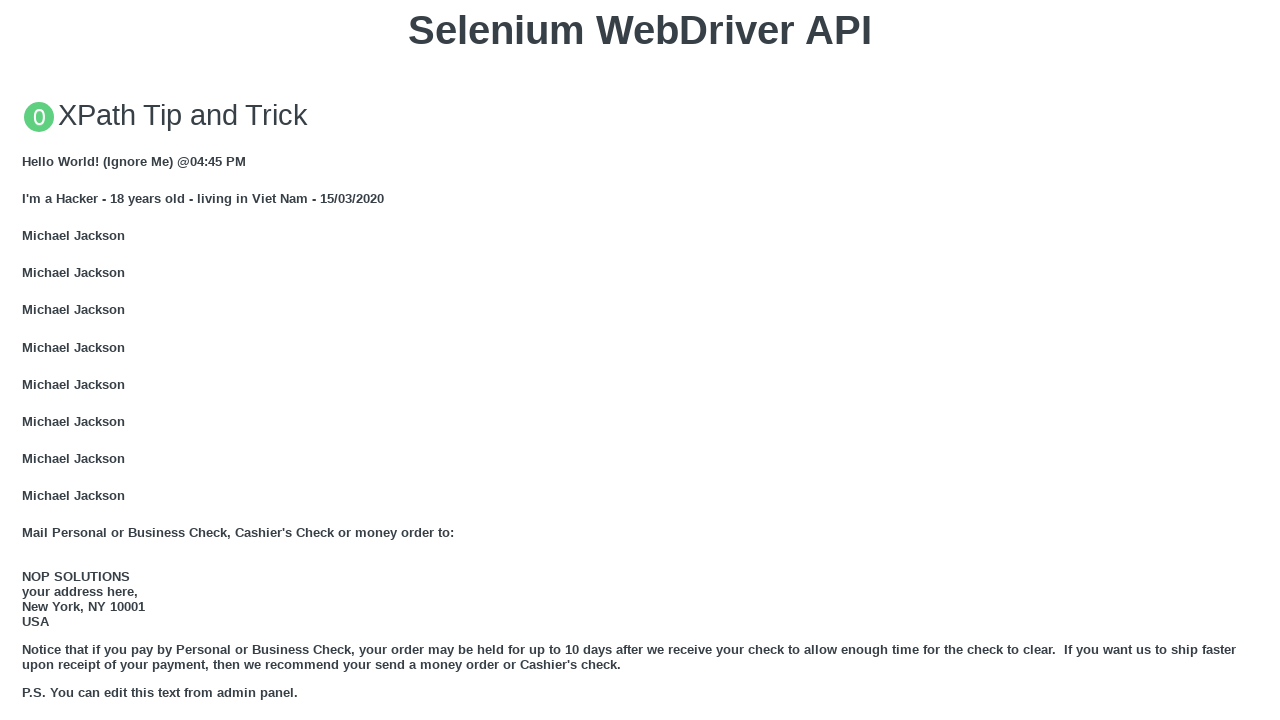

Set up dialog handler to accept prompt with text 'zin zin'
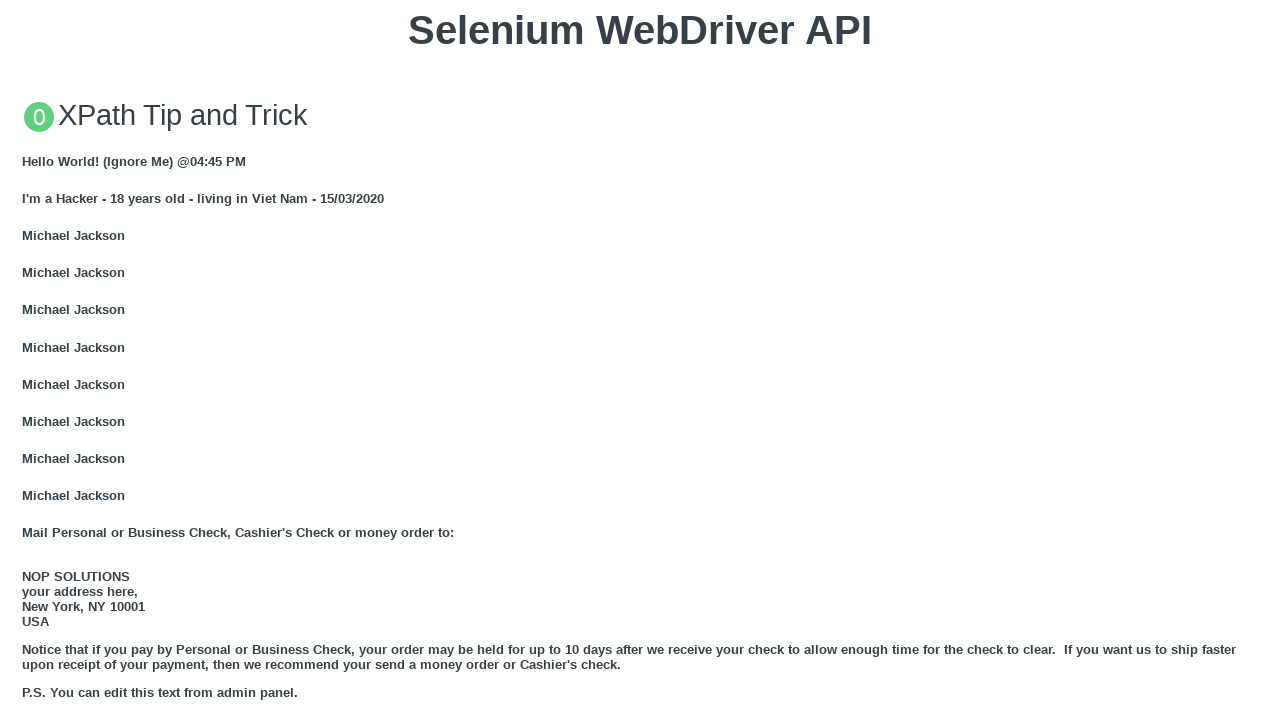

Clicked button to trigger JavaScript prompt dialog at (640, 360) on button:text('Click for JS Prompt')
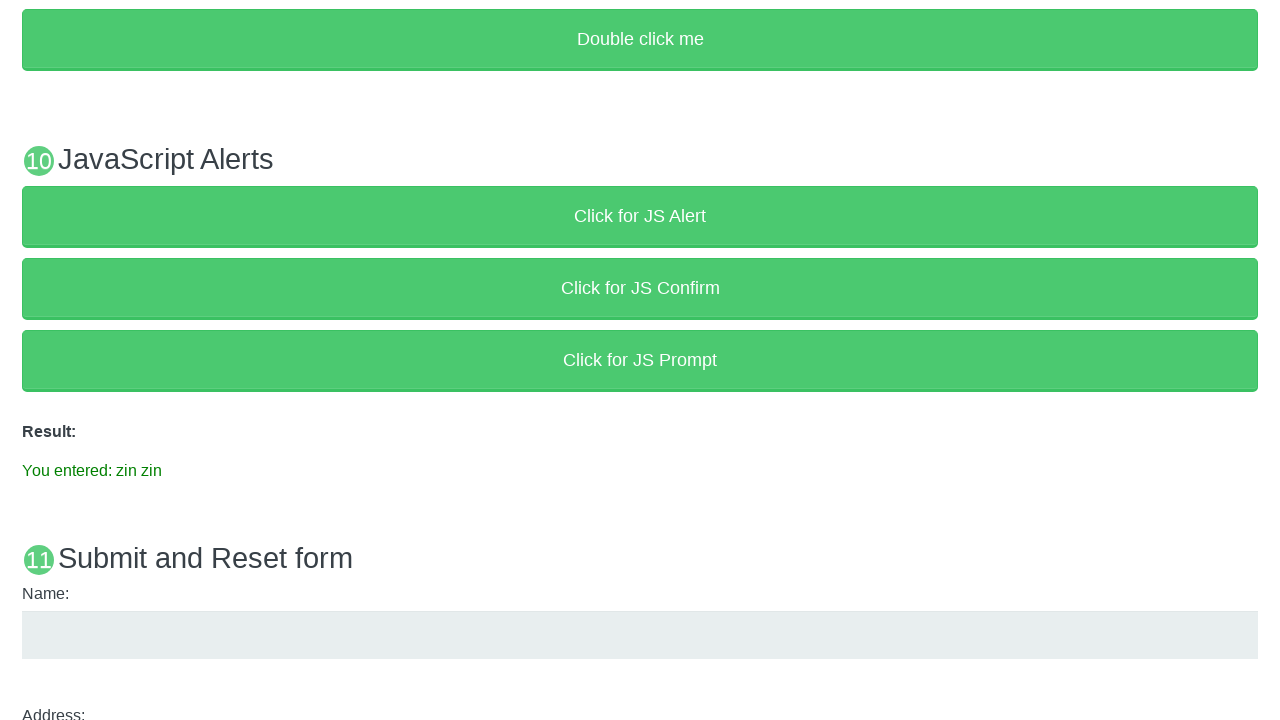

Result element loaded after prompt was accepted
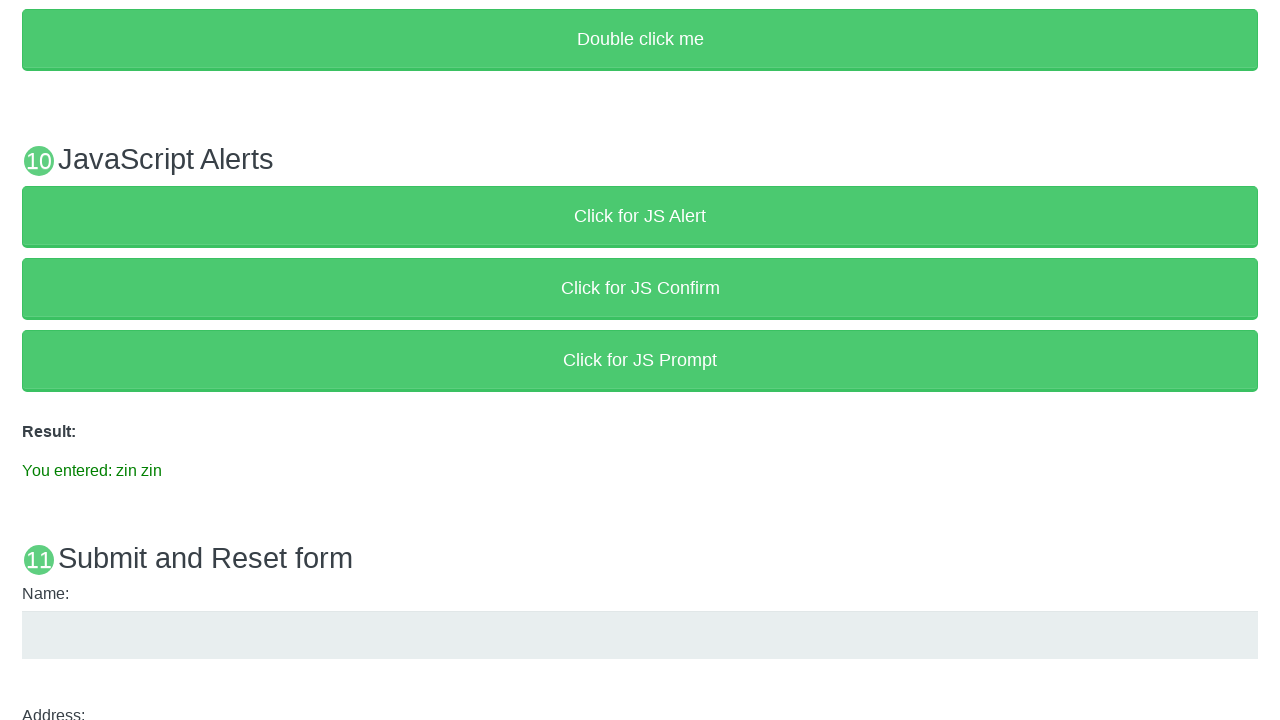

Verified that result text displays 'You entered: zin zin'
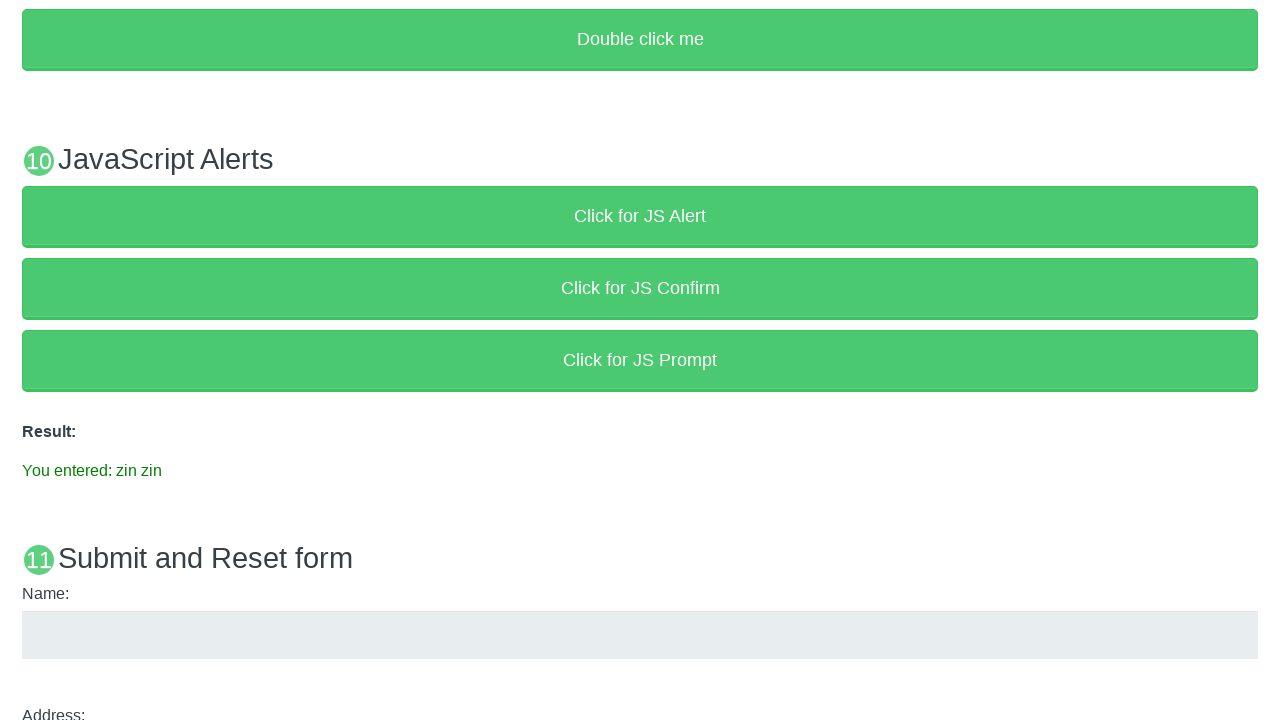

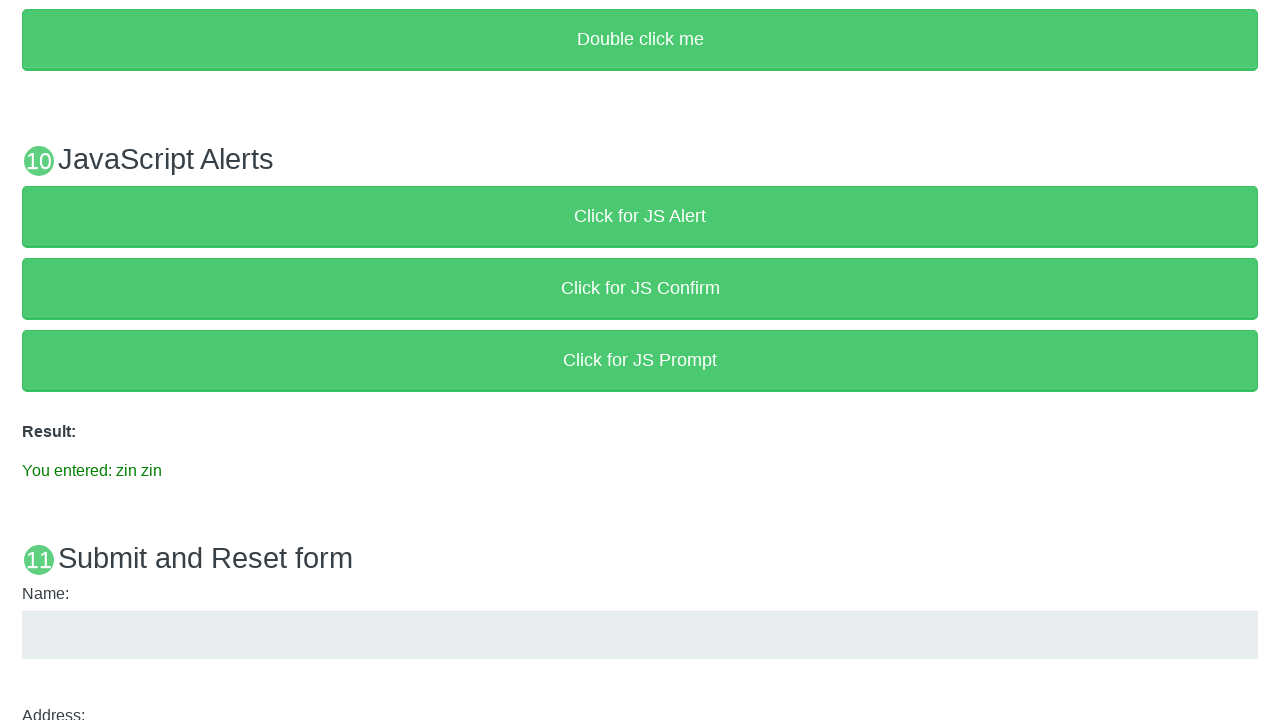